Tests e-commerce product search and add to cart functionality by searching for products containing "ca", verifying search results, and adding specific items to cart

Starting URL: https://rahulshettyacademy.com/seleniumPractise/#/

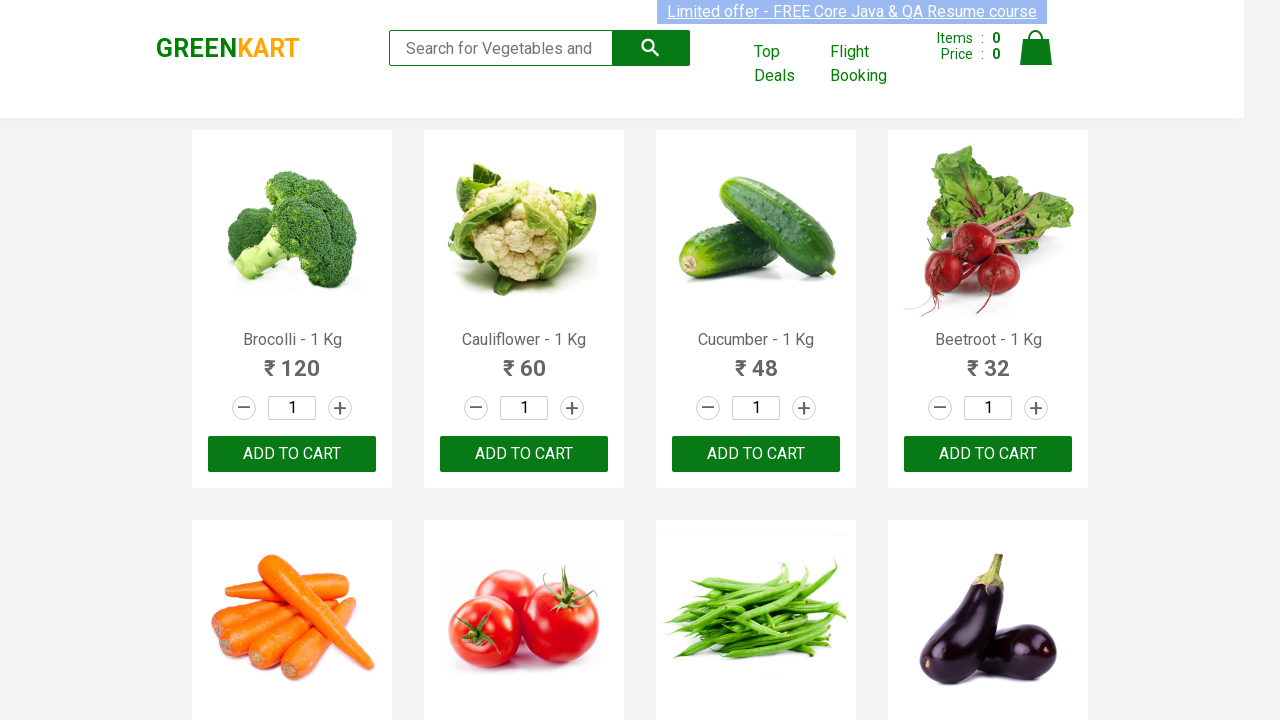

Filled search field with 'ca' to search for products on .search-keyword
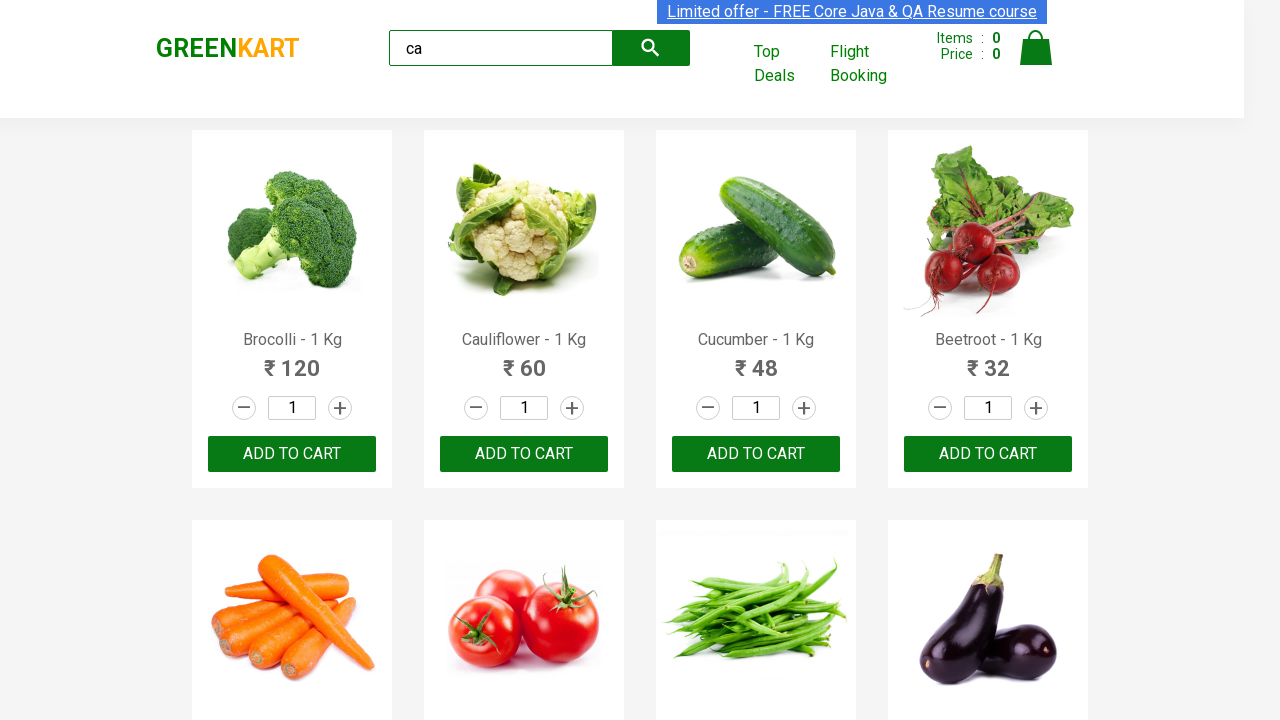

Waited 2 seconds for products to be filtered
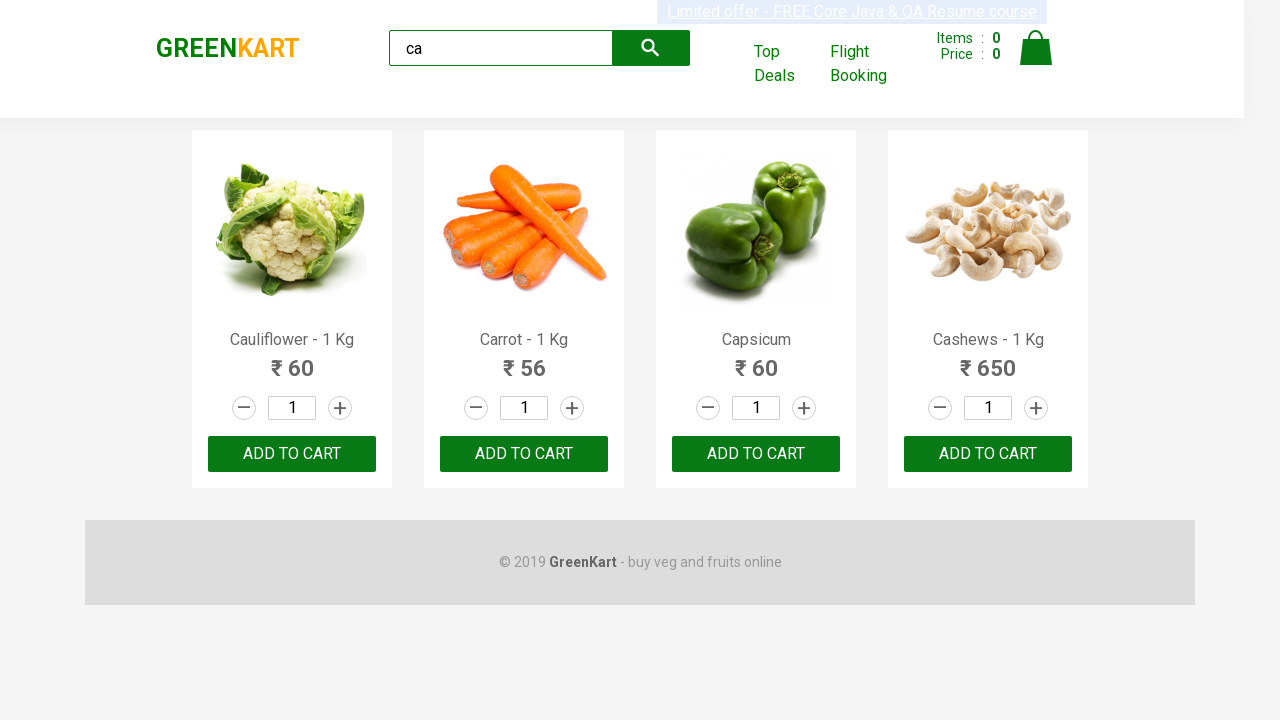

Verified that 4 products are visible in search results
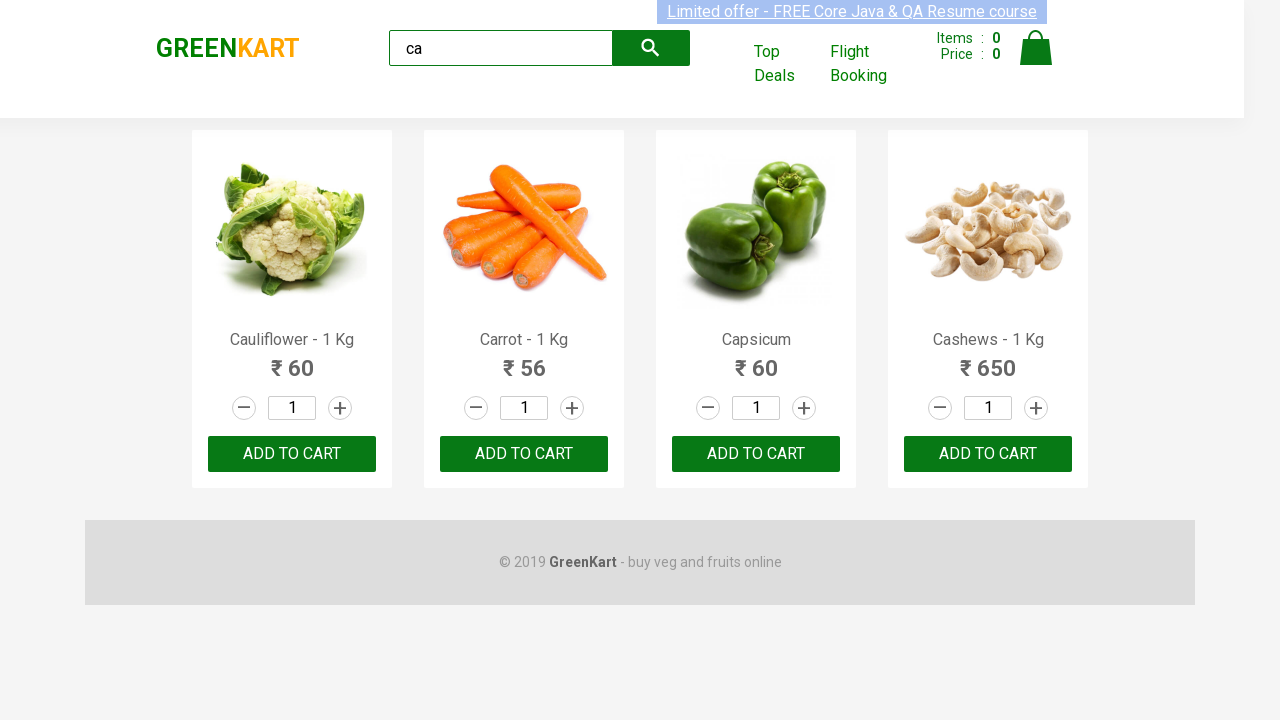

Clicked ADD TO CART button for the second product at (524, 454) on .products .product >> nth=1 >> internal:text="ADD TO CART"i
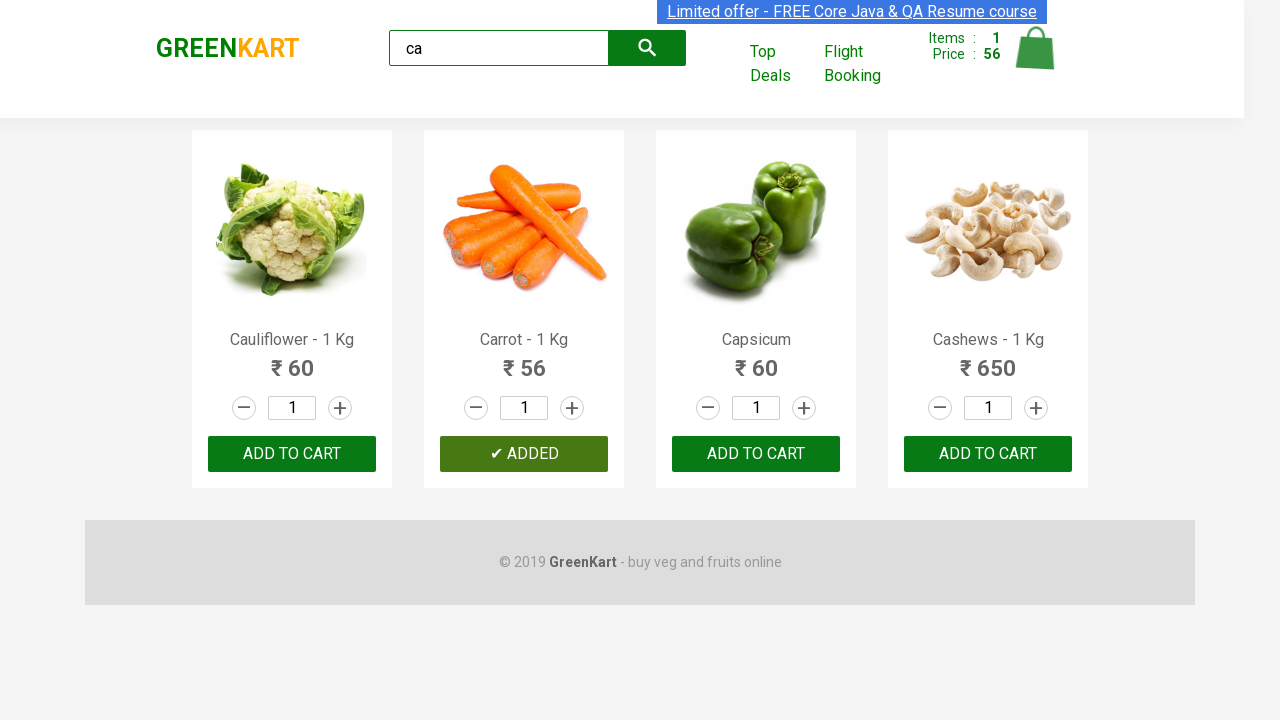

Found Cashews product and clicked ADD TO CART button at (988, 454) on .products .product >> nth=3 >> button
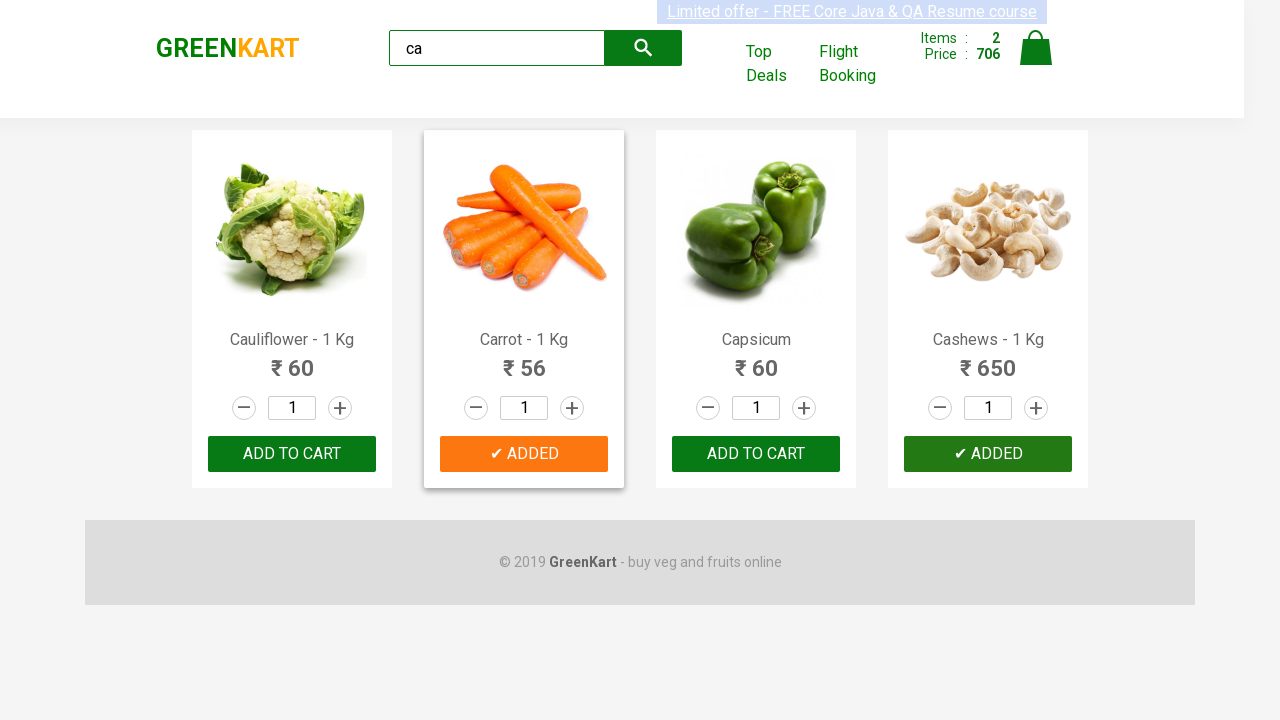

Verified that brand text is 'GREENKART'
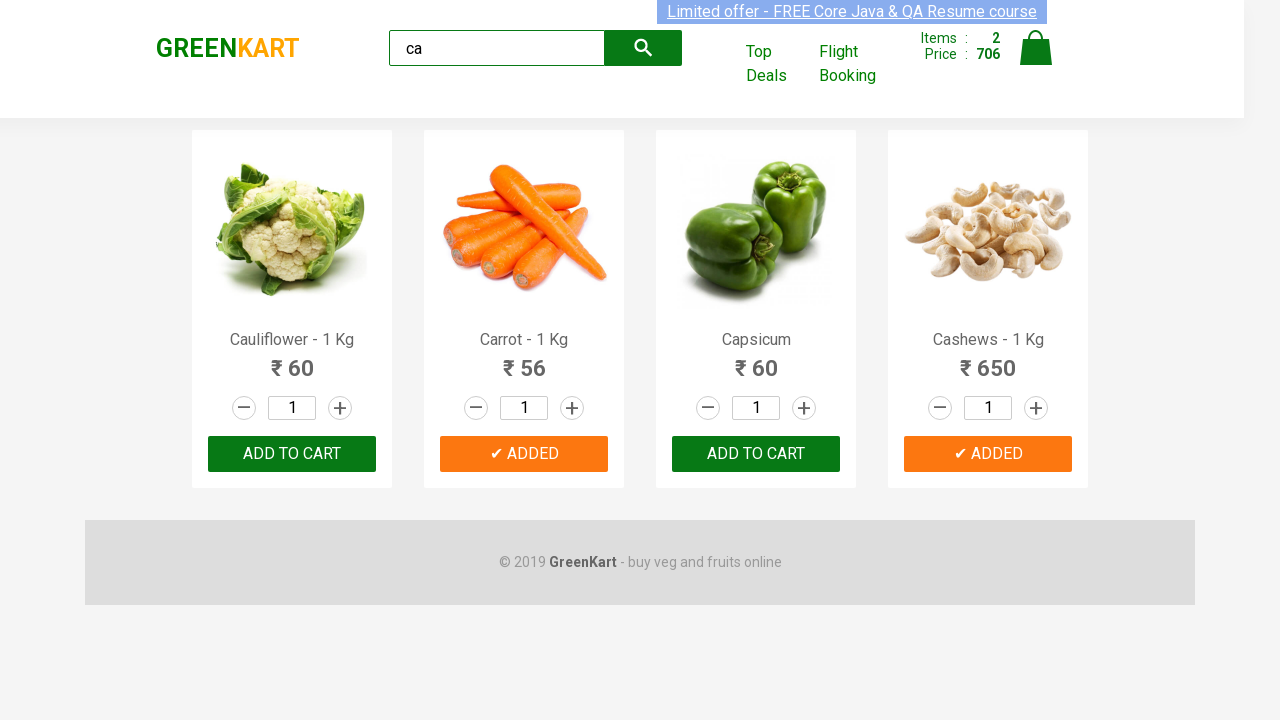

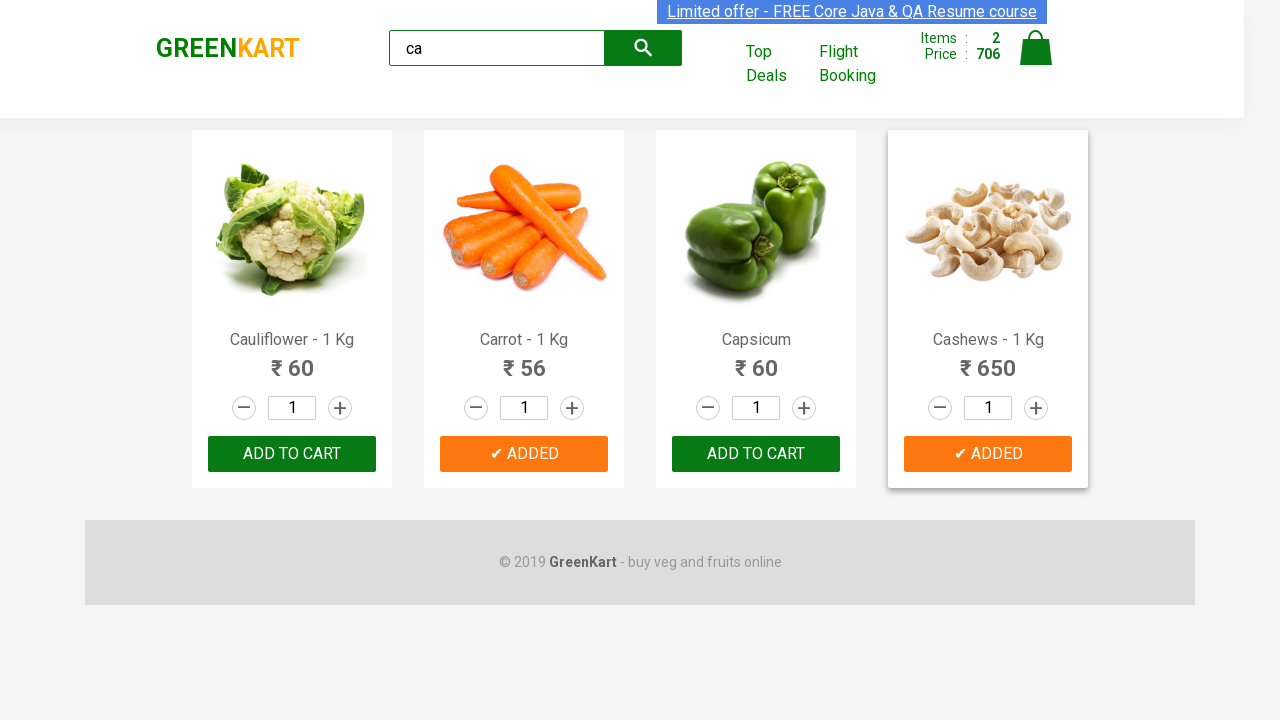